Tests switching back to the default/main content after working with frames, and verifies the page heading text.

Starting URL: http://the-internet.herokuapp.com/tinymce

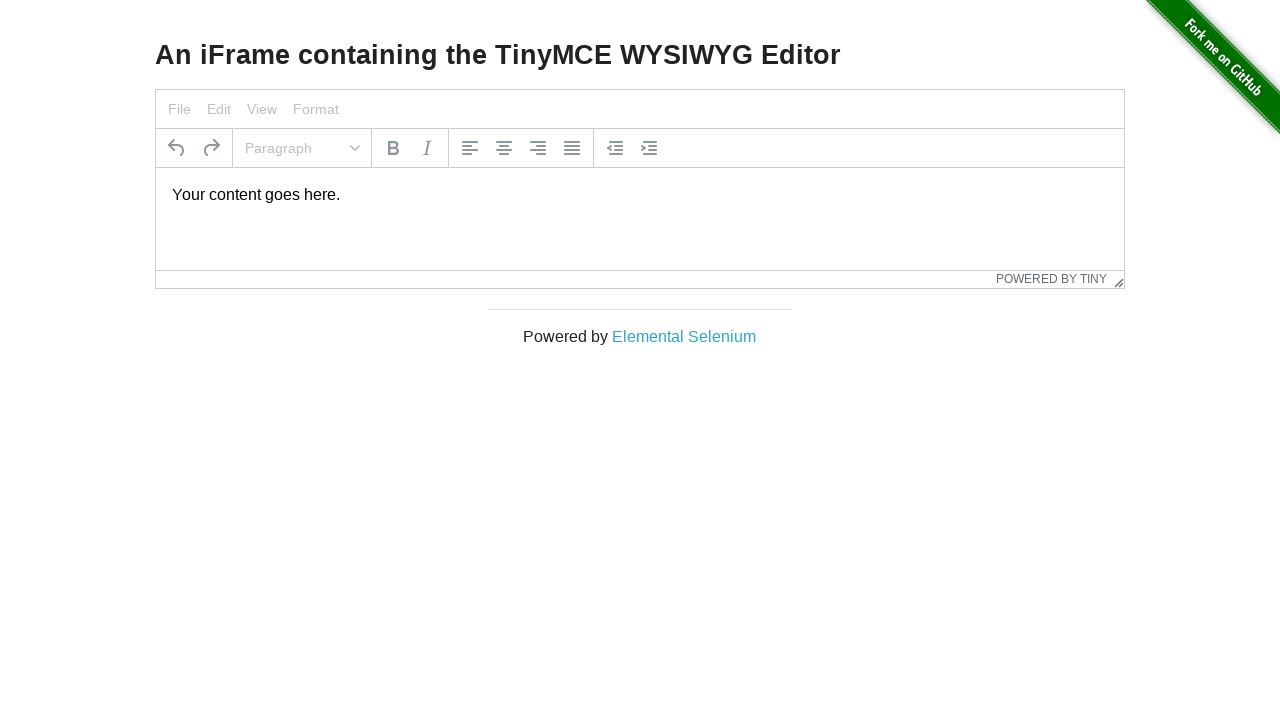

Navigated to TinyMCE iframe test page
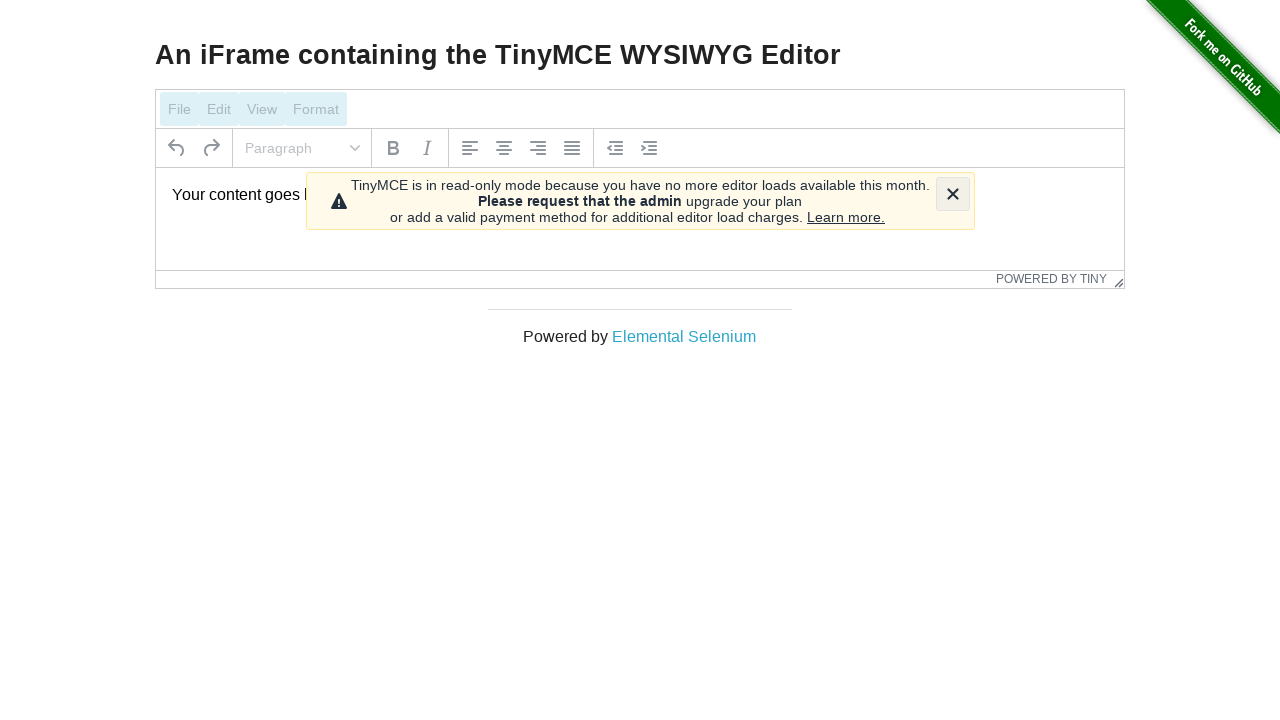

Retrieved h3 heading text from default content
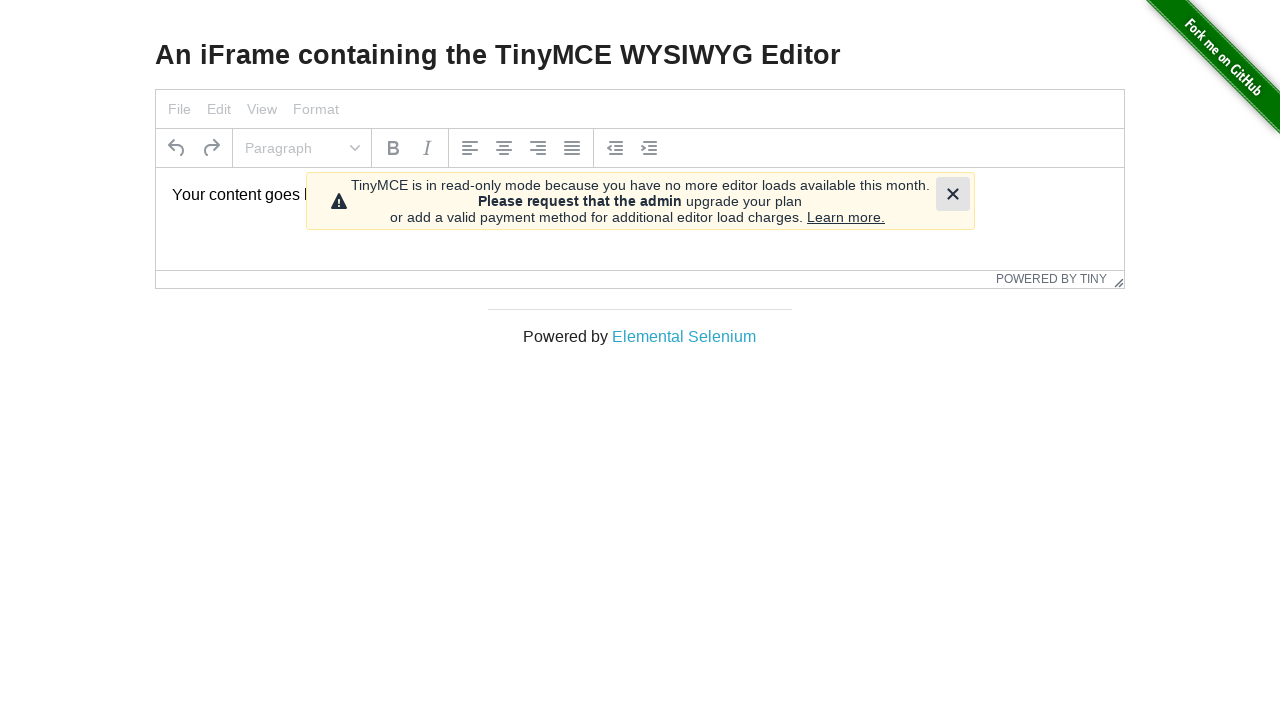

Verified heading text matches expected value: 'An iFrame containing the TinyMCE WYSIWYG Editor'
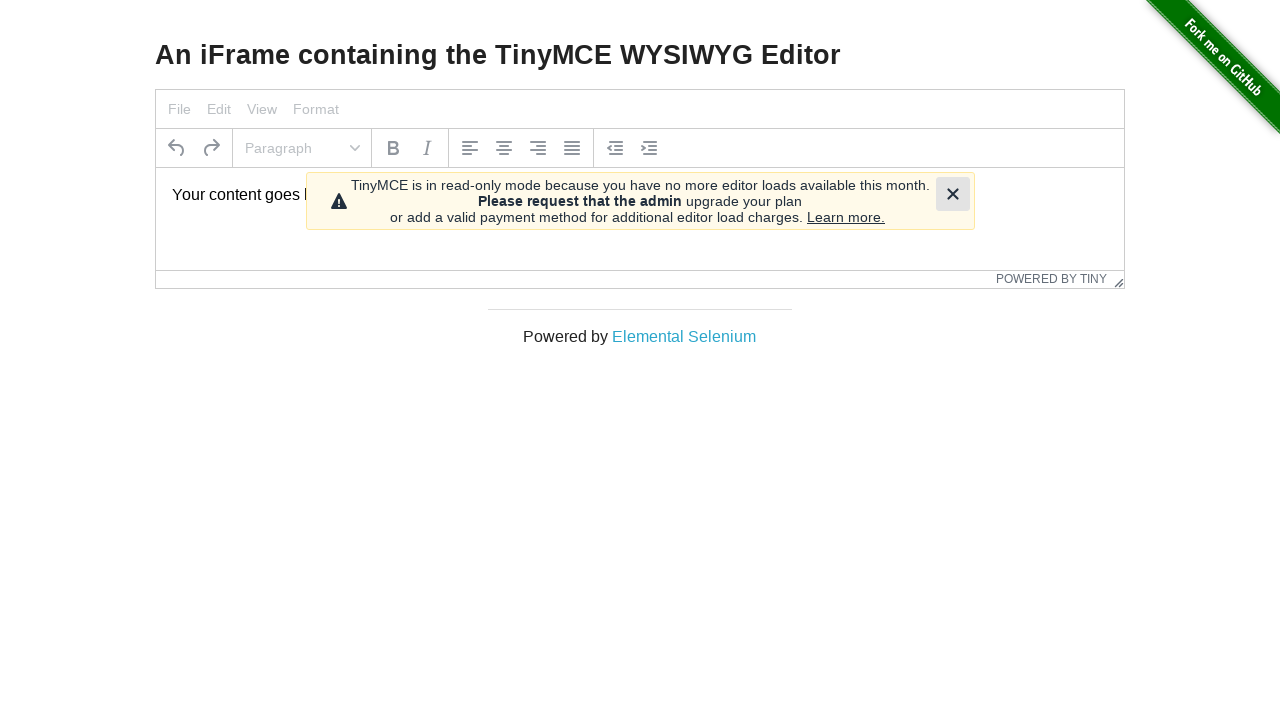

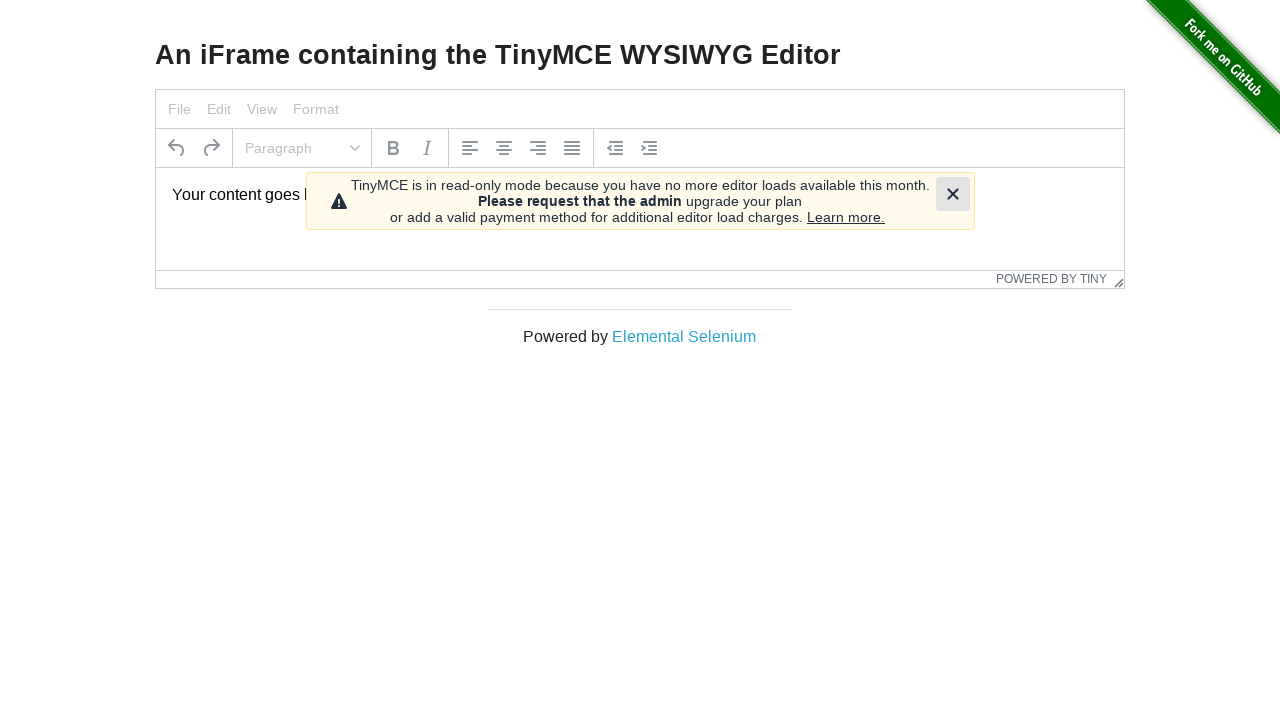